Tests window/tab switching functionality by opening a new window, switching to it, verifying the title, and switching back to the original window

Starting URL: http://the-internet.herokuapp.com/windows

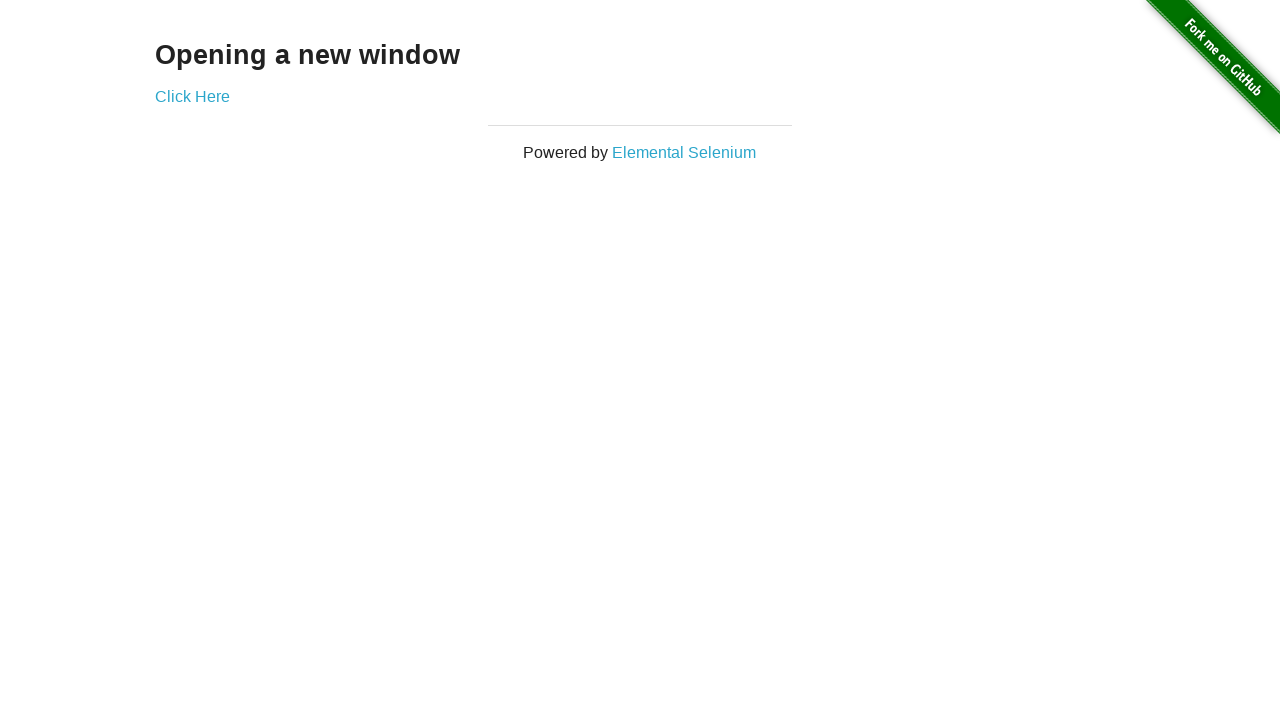

Stored reference to initial page
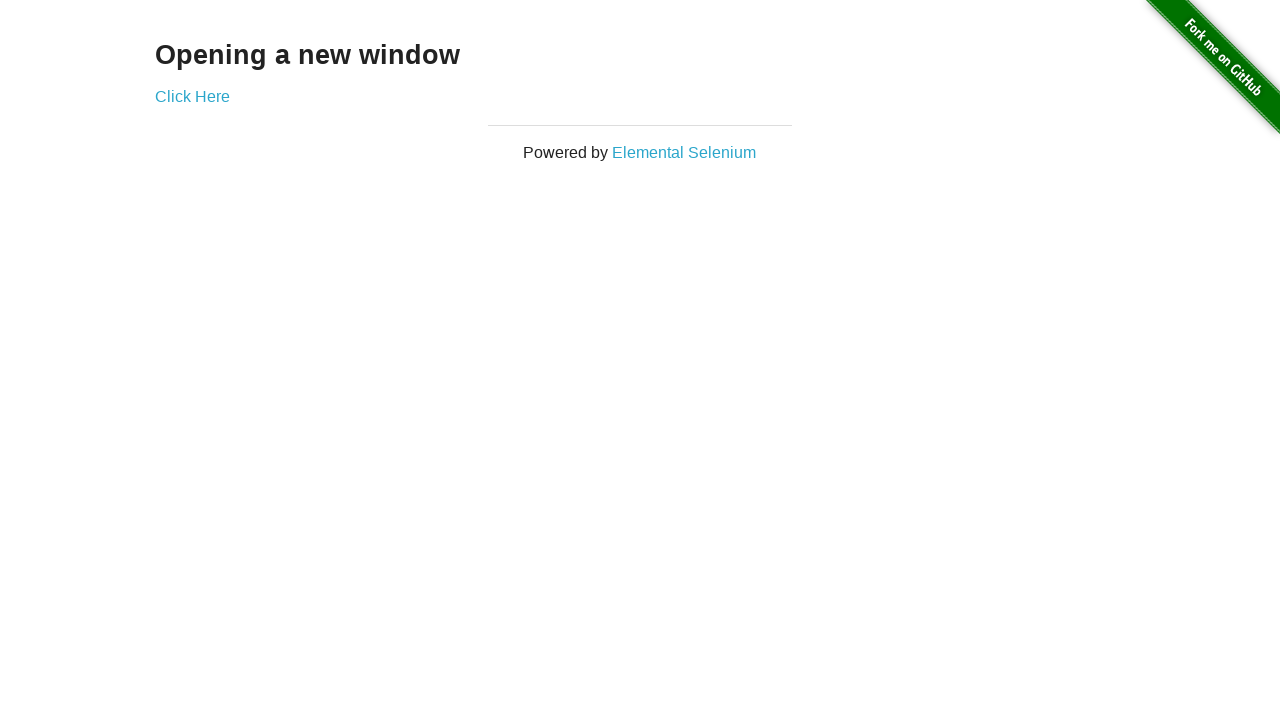

Clicked 'Click Here' link to open new window at (192, 96) on a:has-text('Click Here')
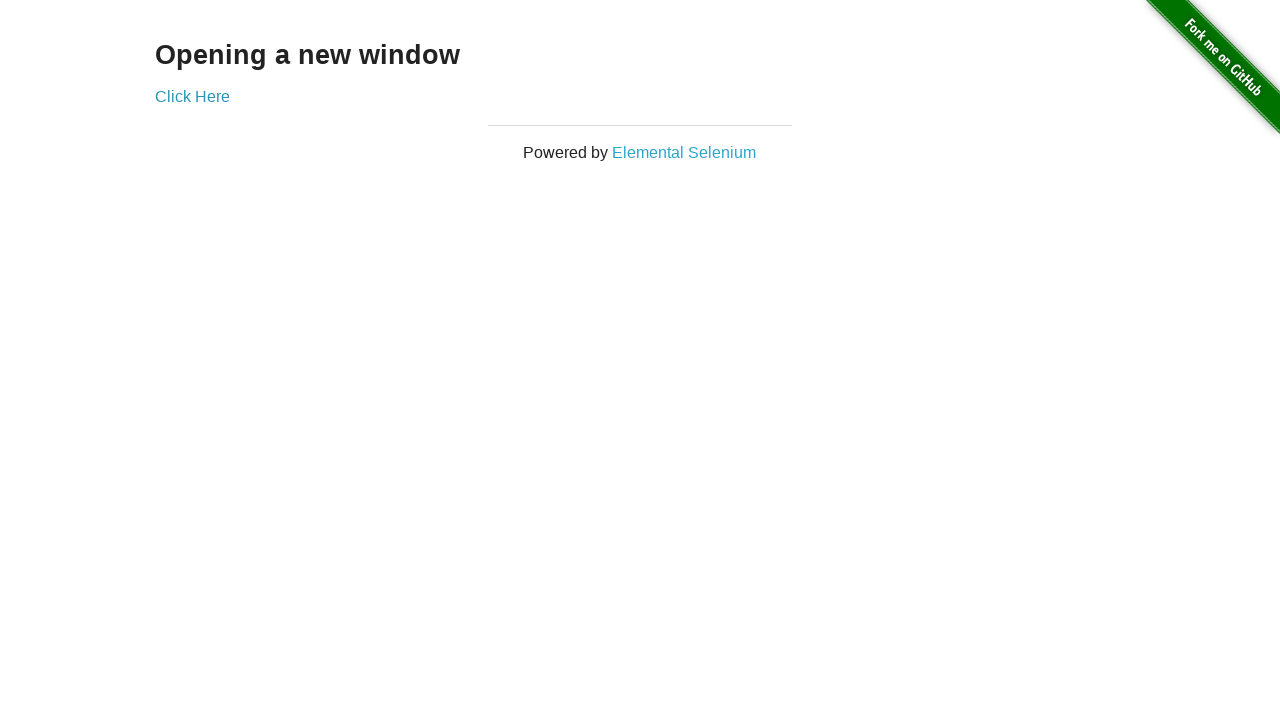

New window/tab opened and captured
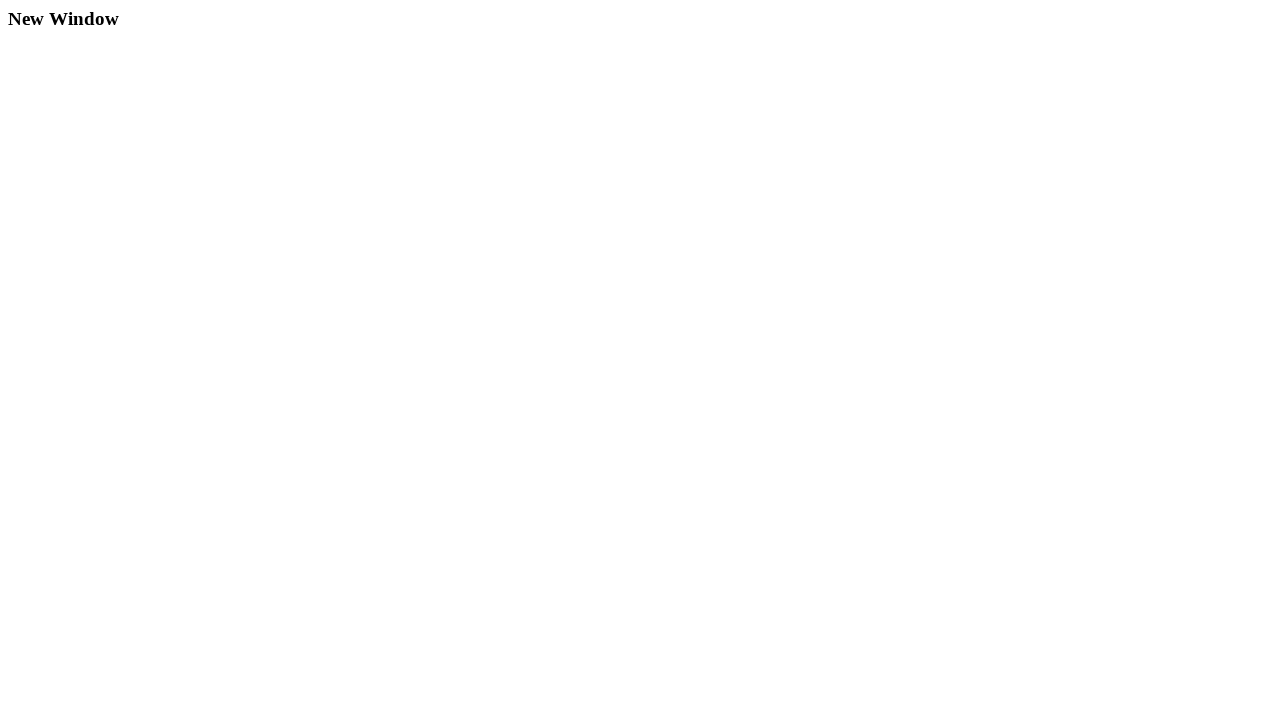

Verified new window title is 'New Window'
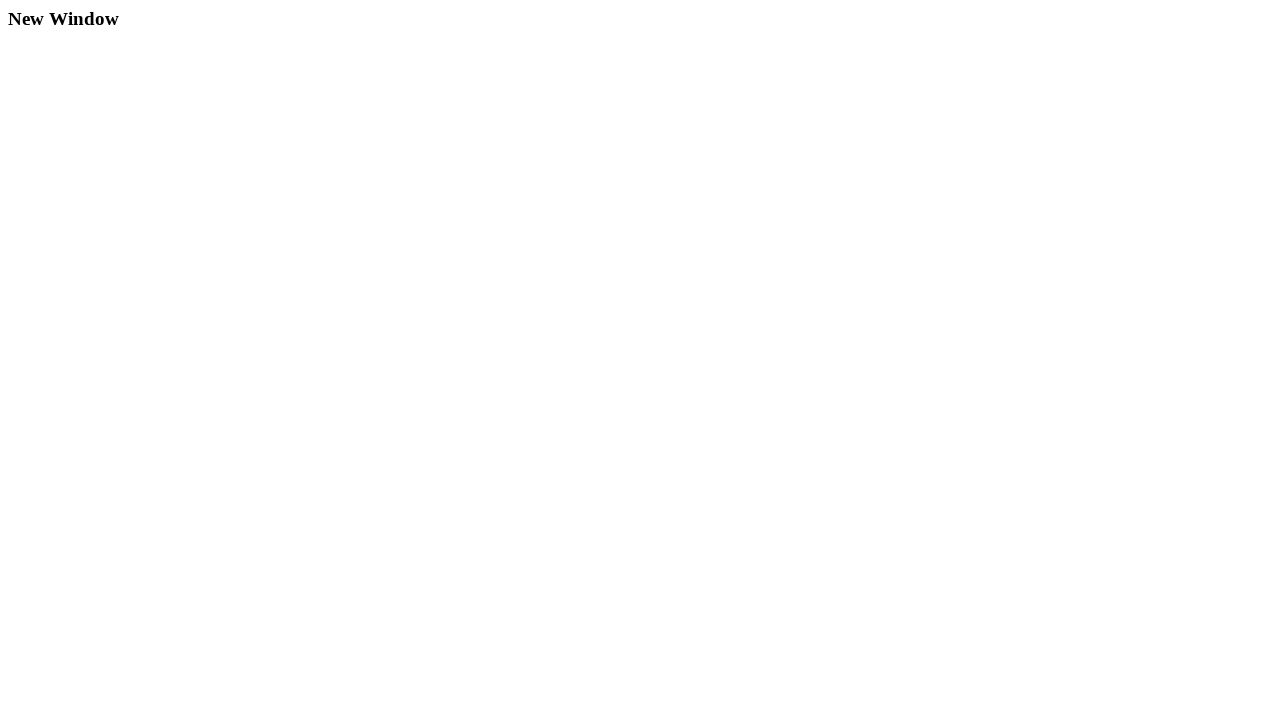

Verified original window title is still 'The Internet'
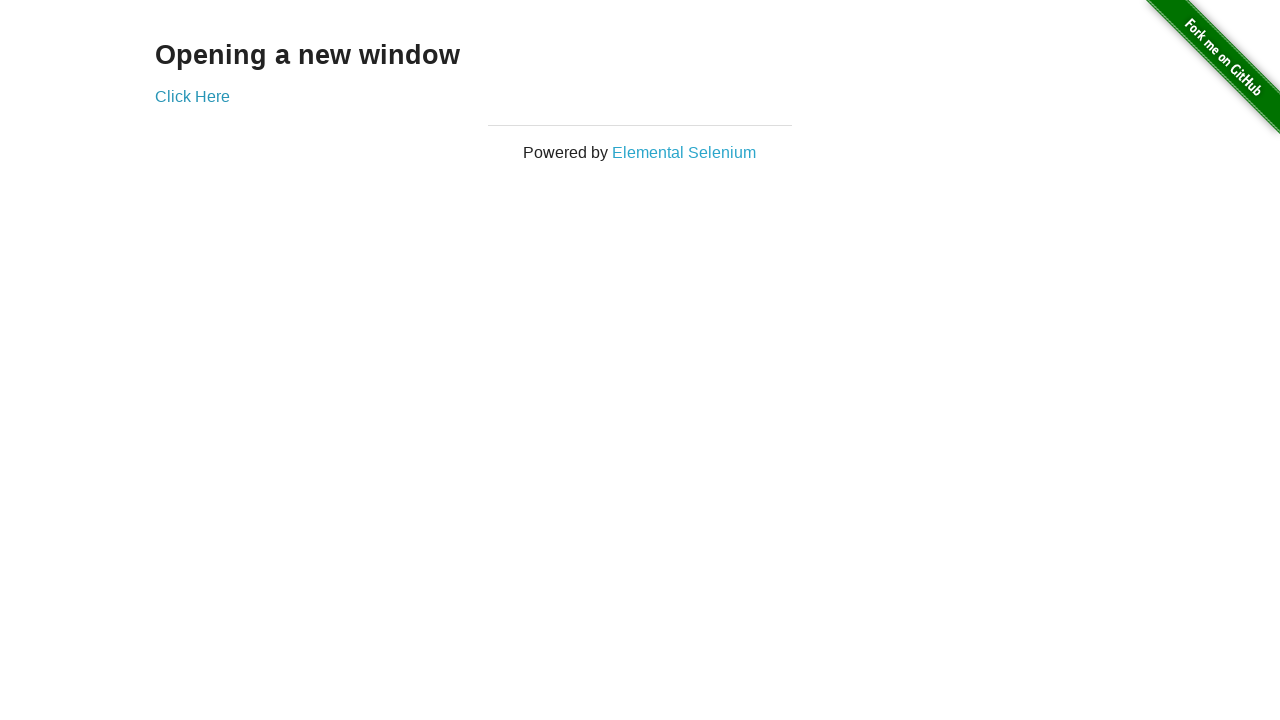

Closed new window/tab
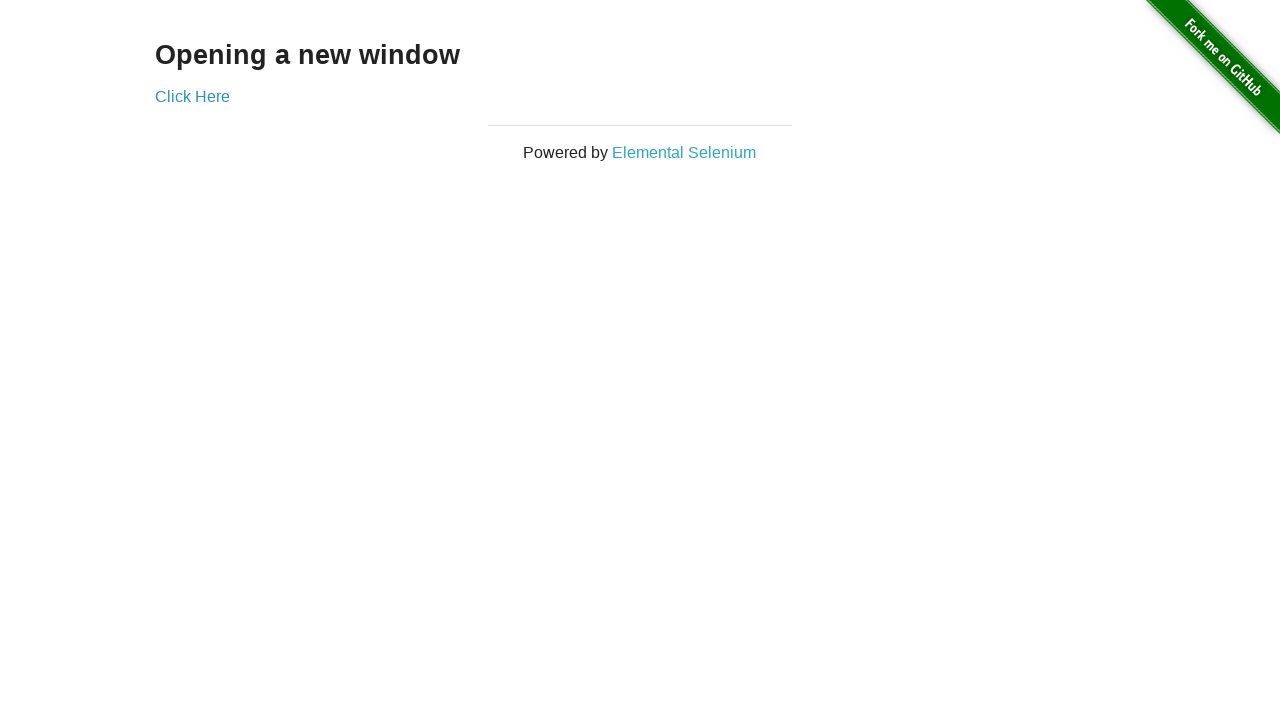

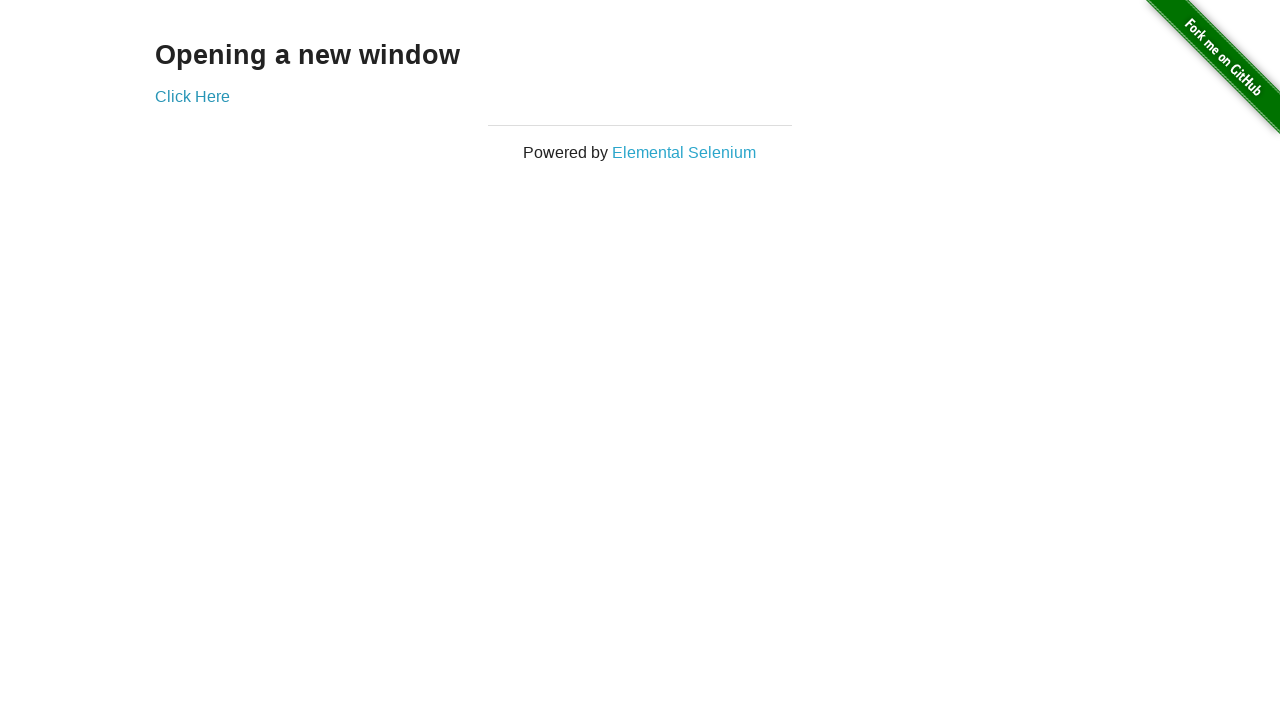